Tests multi-tab functionality by clicking a link that opens a new tab, waiting for the new tab to load, then bringing the original page back to front.

Starting URL: https://rahulshettyacademy.com/seleniumPractise/#/

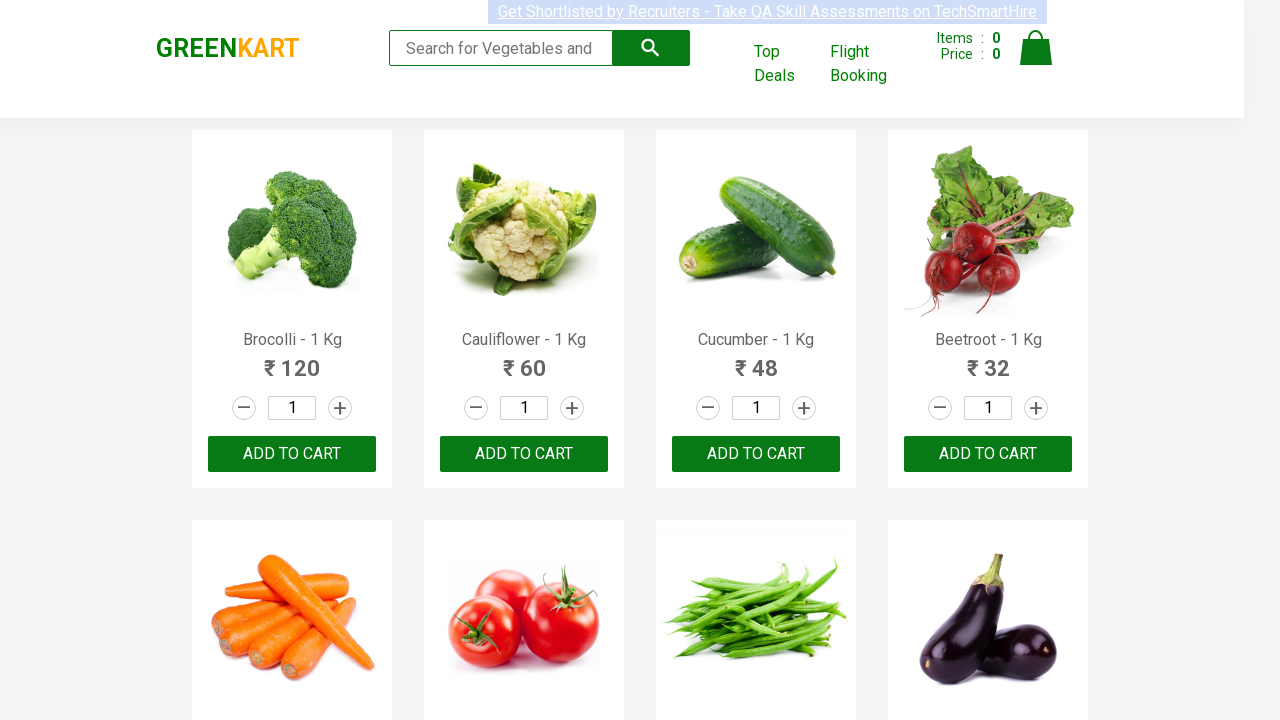

Clicked link that opens new tab at (787, 64) on .cart a:nth-child(2)
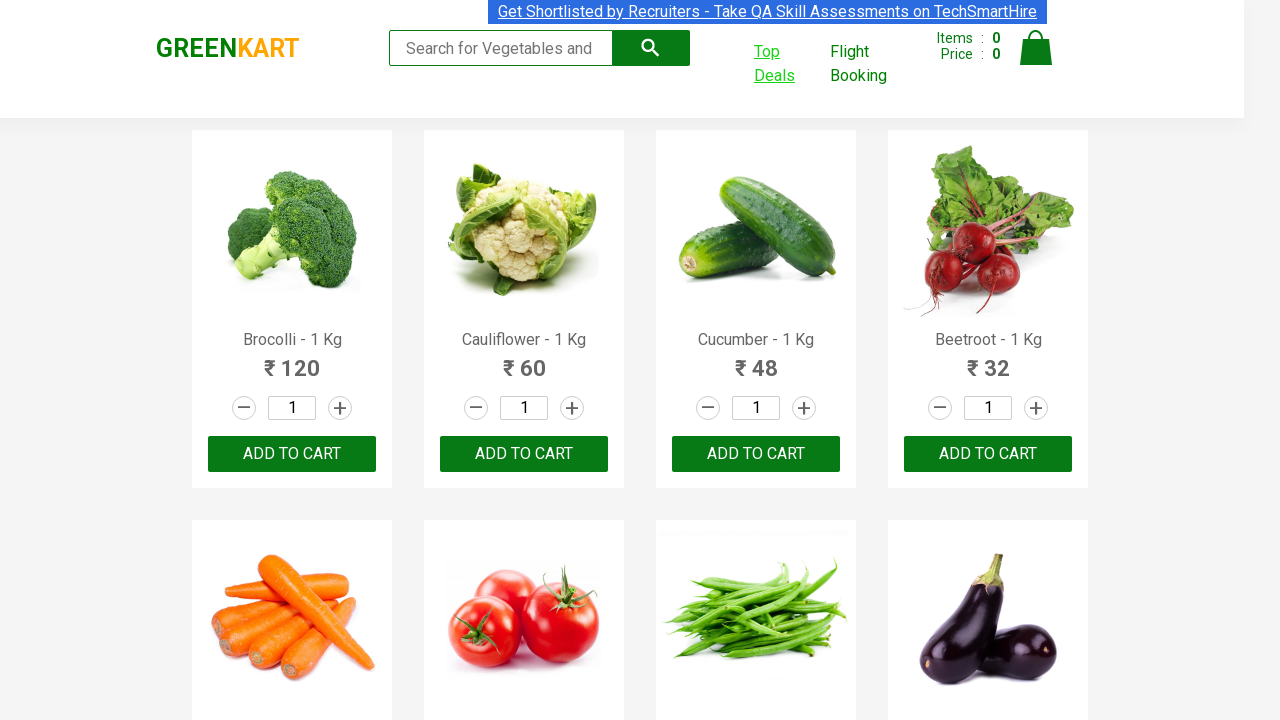

New tab opened and child page reference obtained
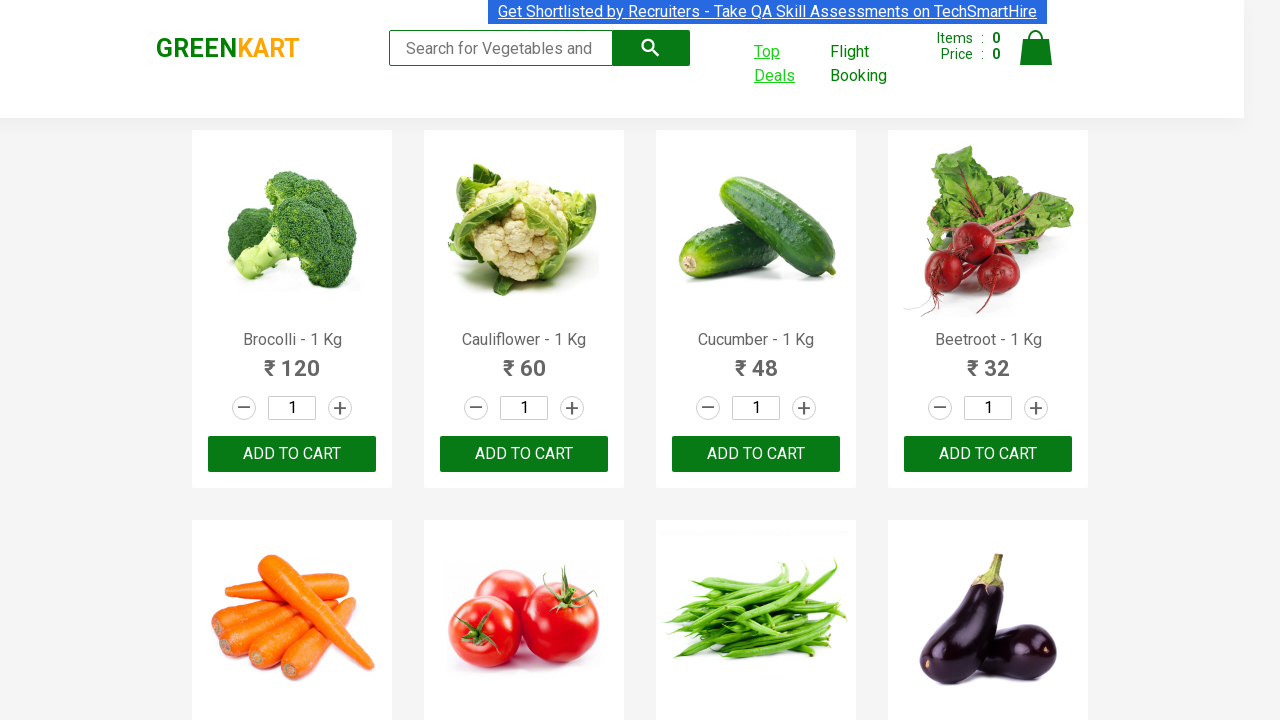

Child page load state completed
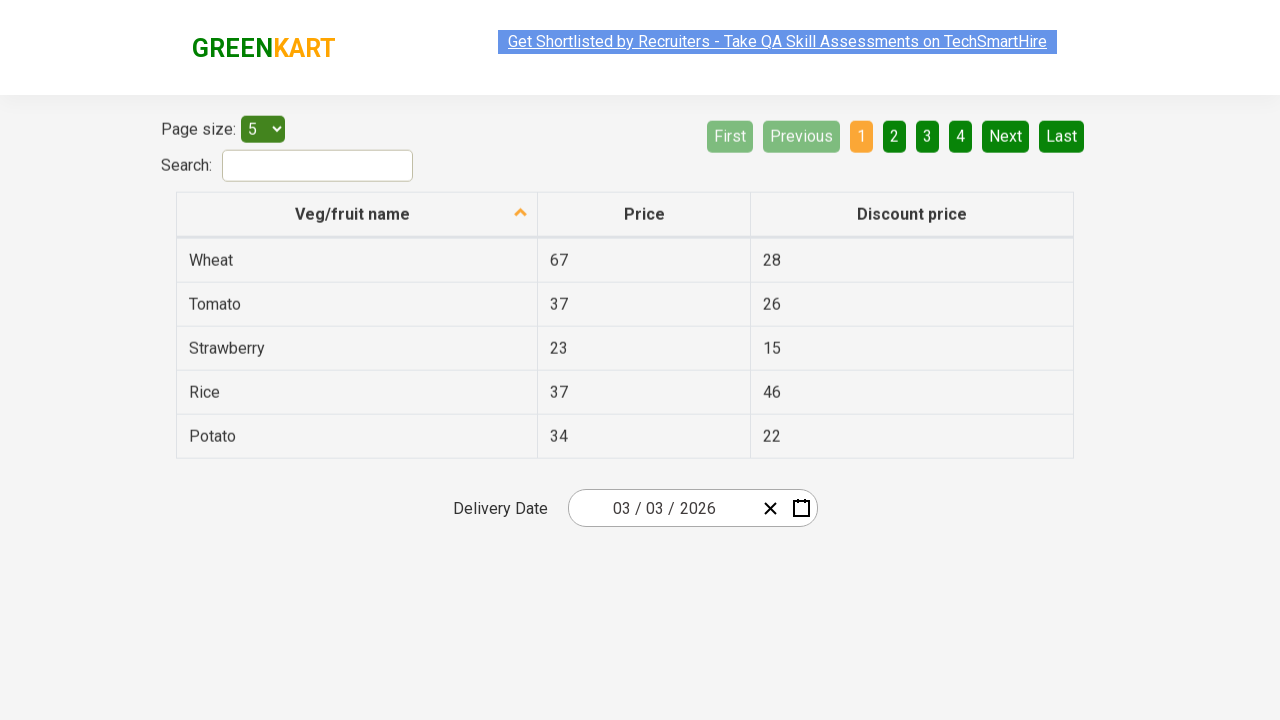

Retrieved child page title: GreenKart - veg and fruits kart
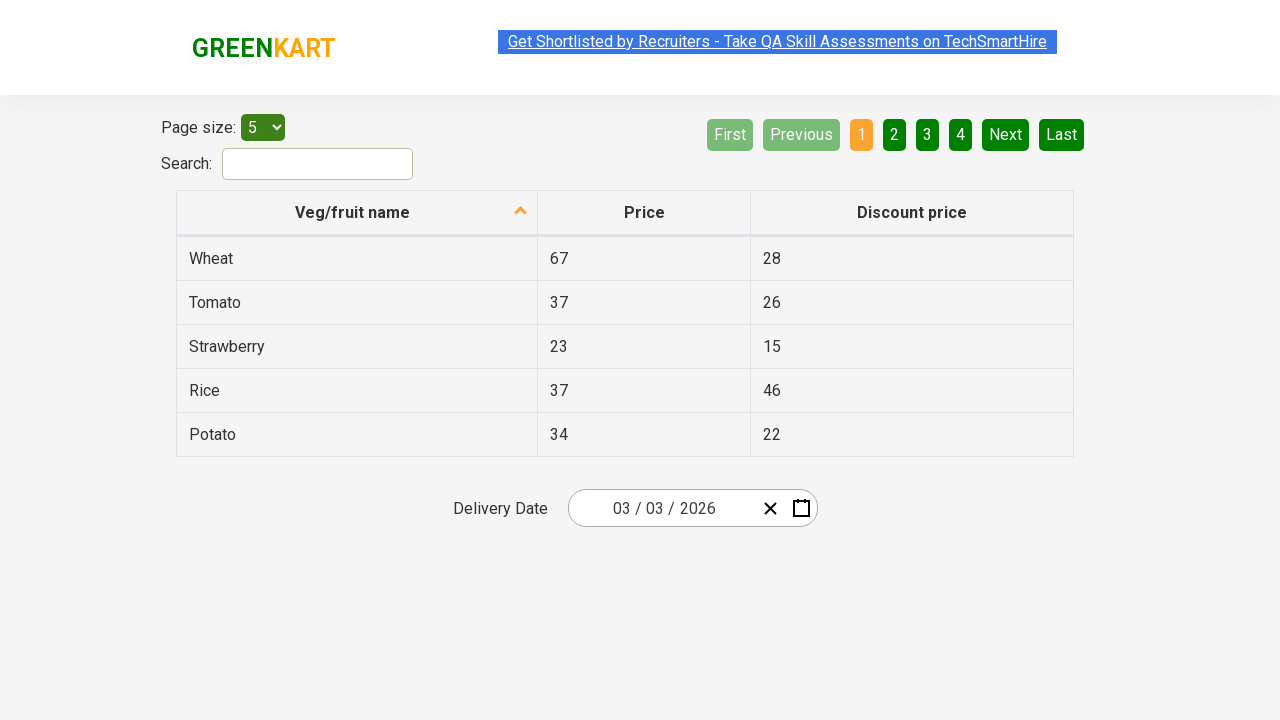

Original page brought to front
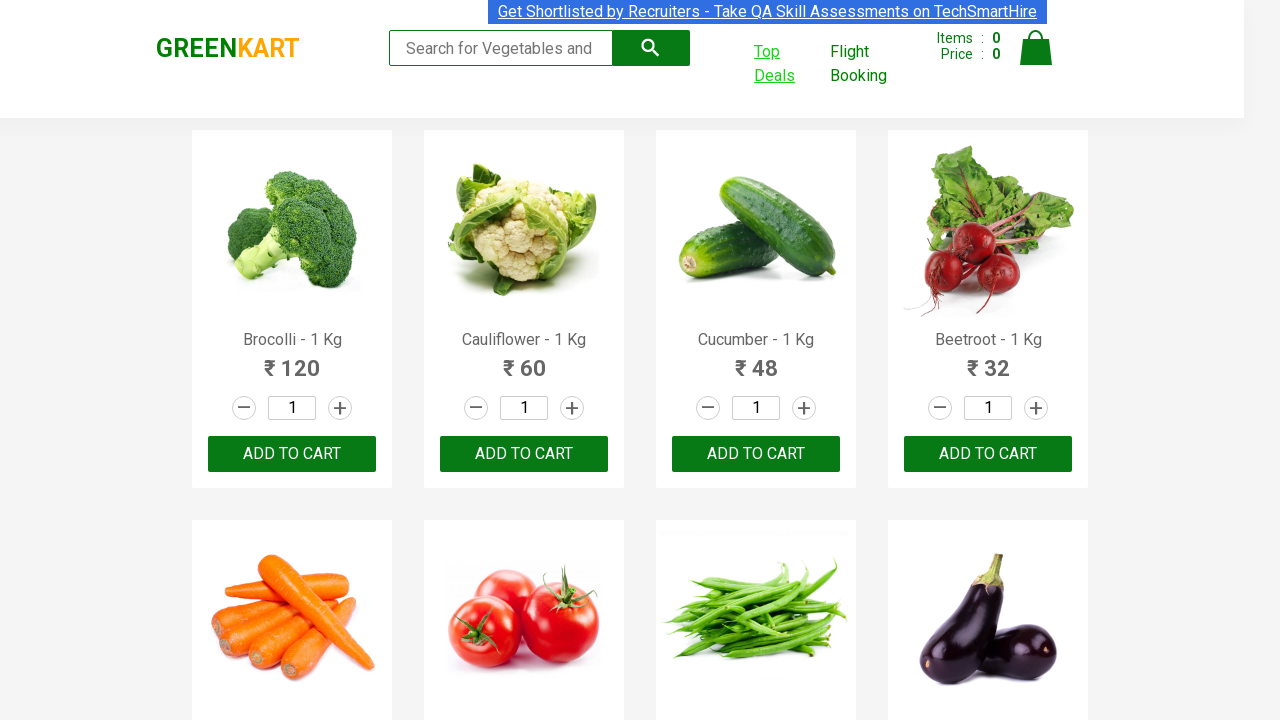

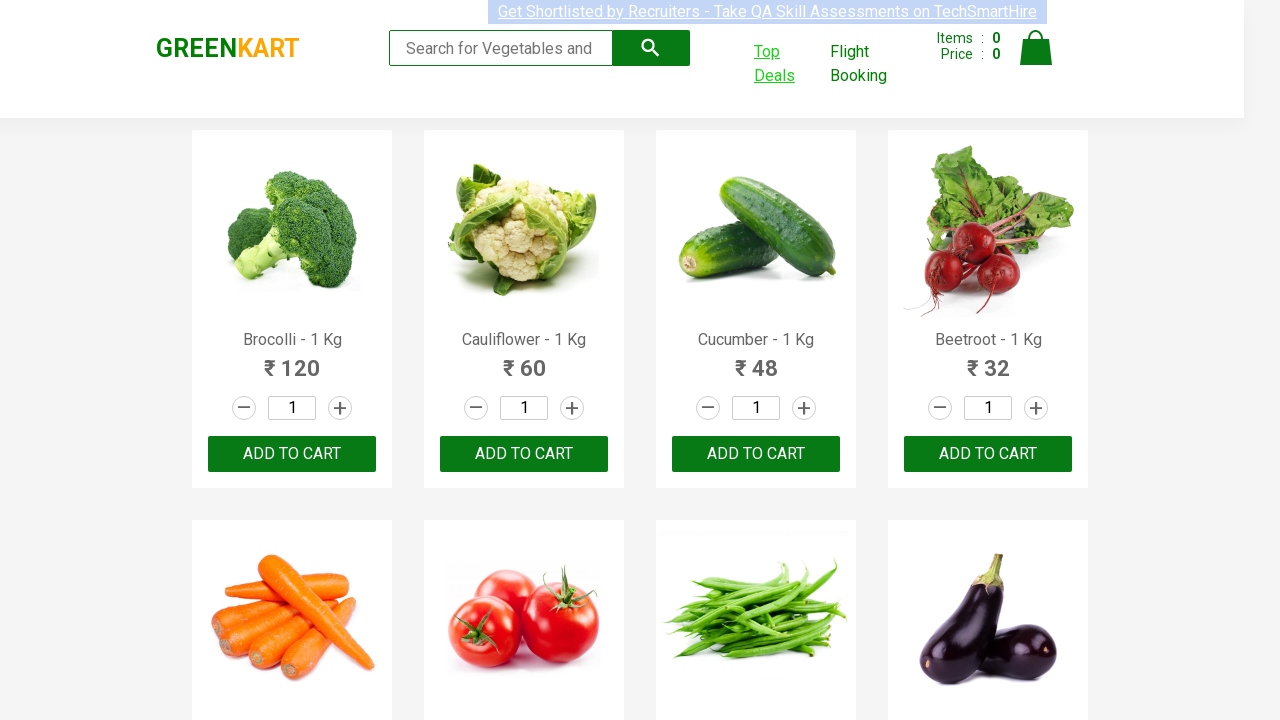